Tests that the Clear completed button displays correct text after marking item complete

Starting URL: https://demo.playwright.dev/todomvc

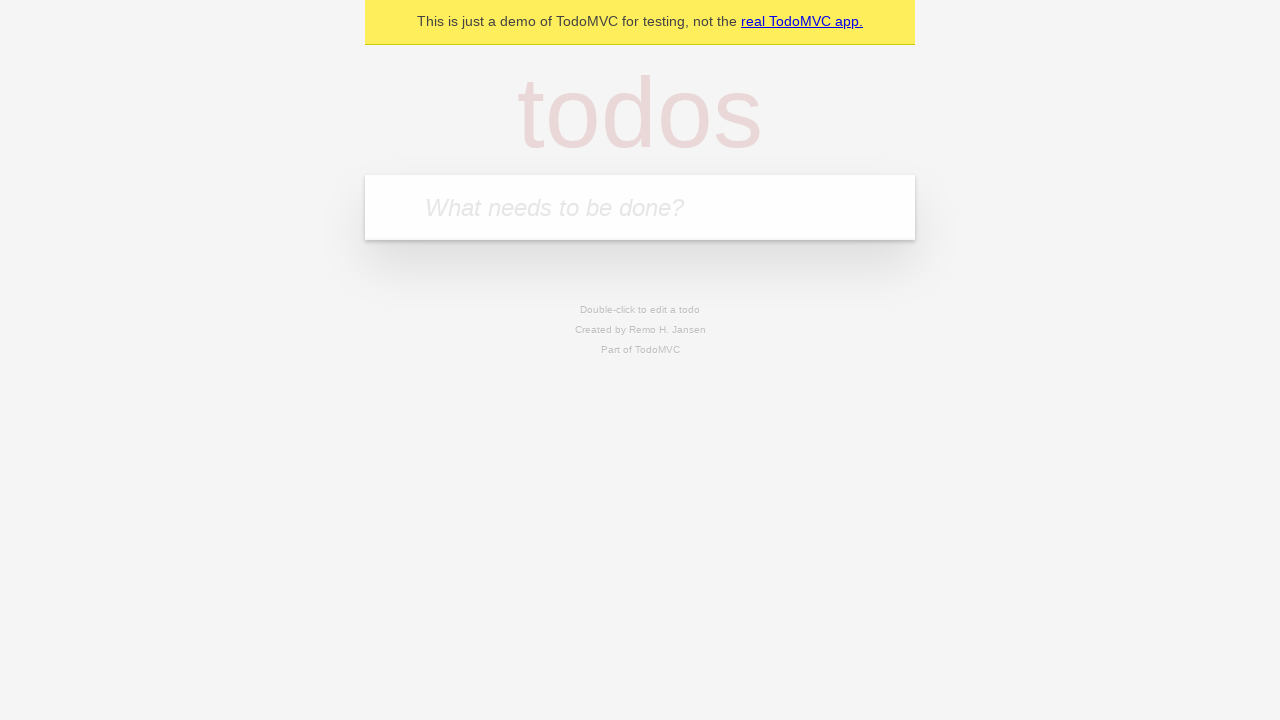

Filled todo input with 'buy some cheese' on internal:attr=[placeholder="What needs to be done?"i]
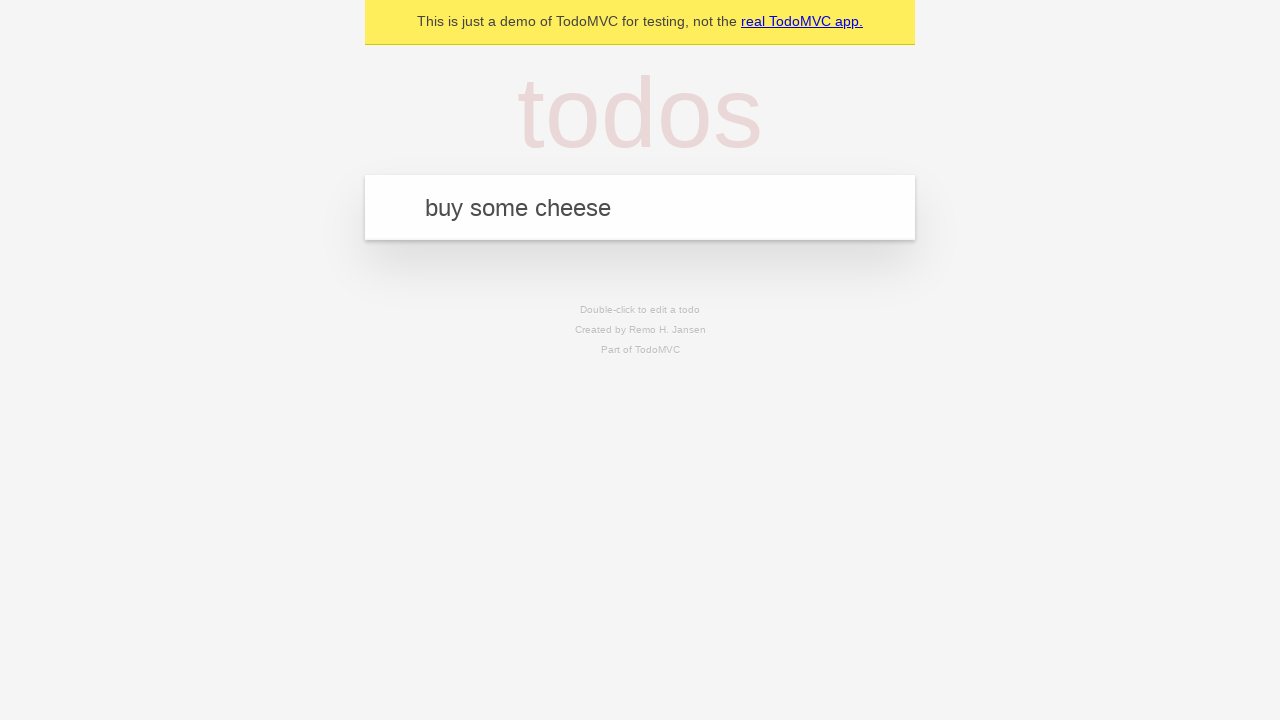

Pressed Enter to add first todo item on internal:attr=[placeholder="What needs to be done?"i]
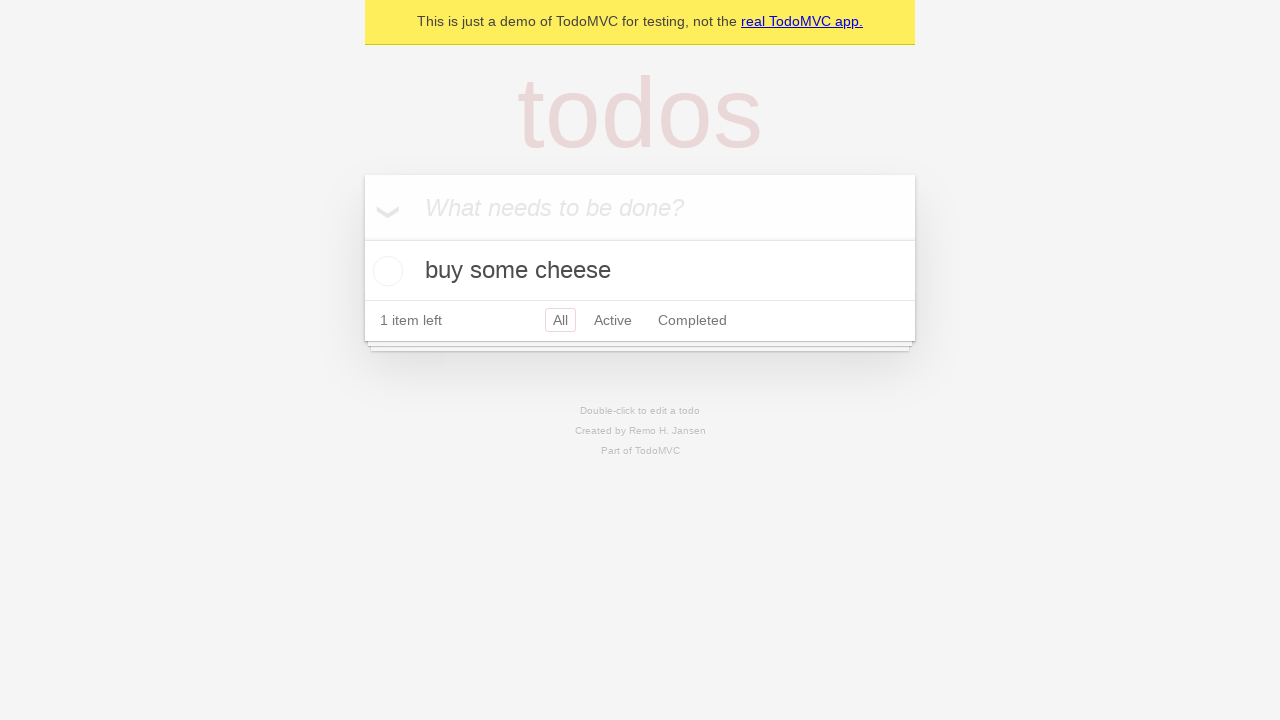

Filled todo input with 'feed the cat' on internal:attr=[placeholder="What needs to be done?"i]
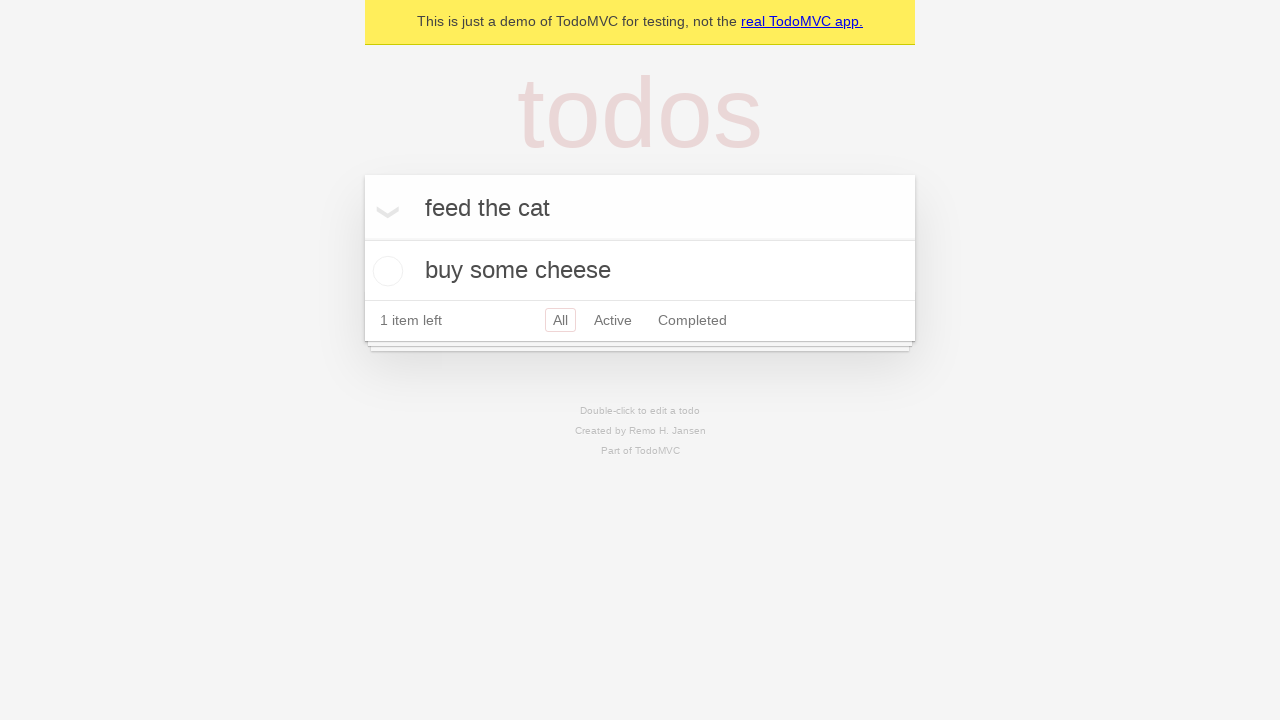

Pressed Enter to add second todo item on internal:attr=[placeholder="What needs to be done?"i]
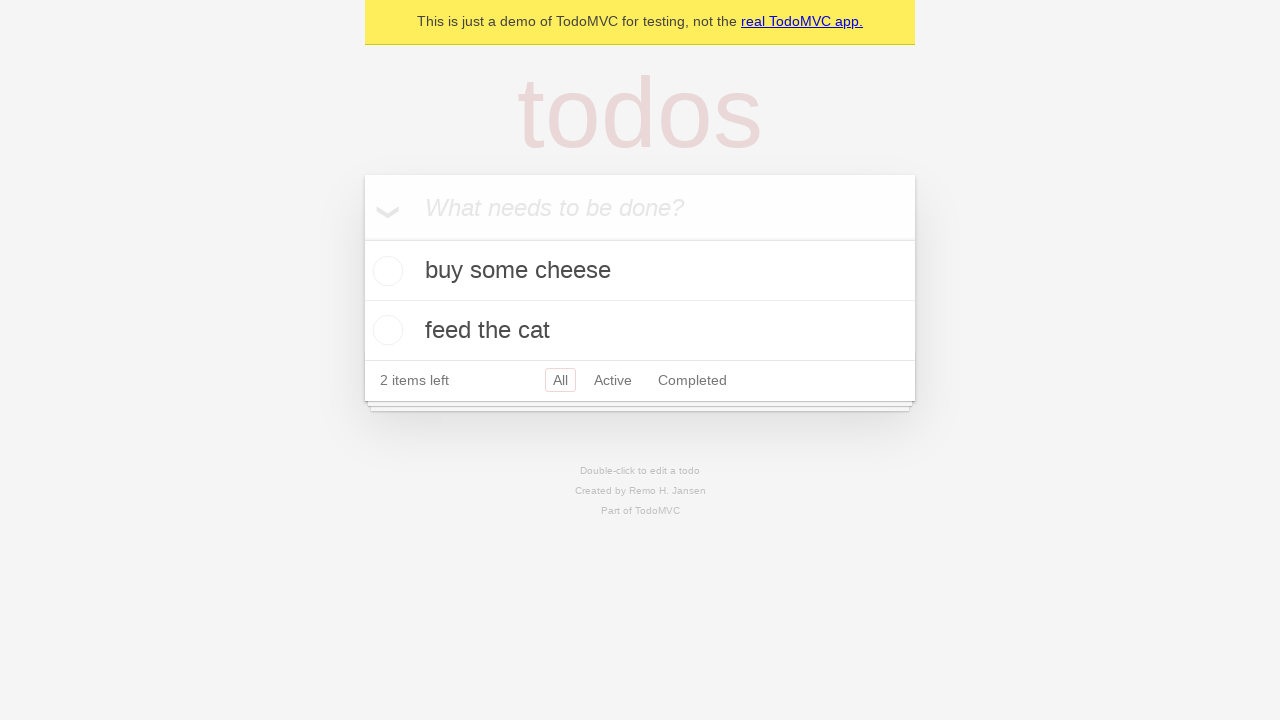

Filled todo input with 'book a doctors appointment' on internal:attr=[placeholder="What needs to be done?"i]
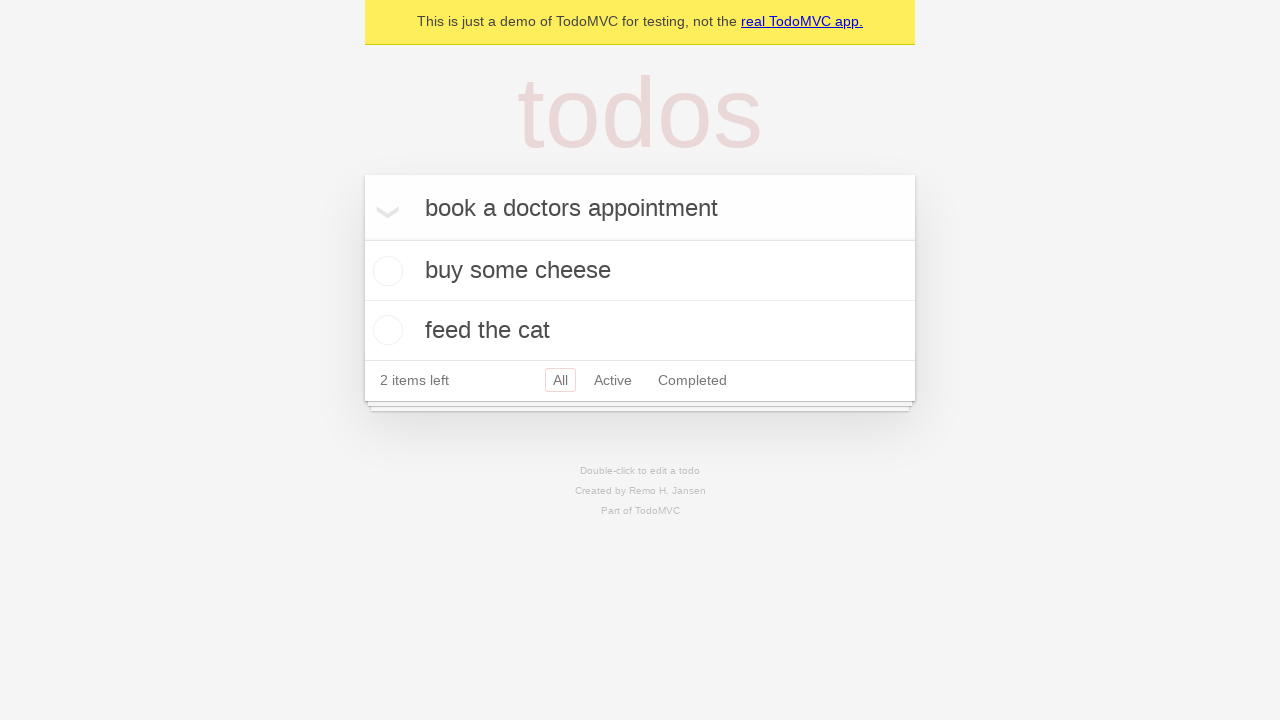

Pressed Enter to add third todo item on internal:attr=[placeholder="What needs to be done?"i]
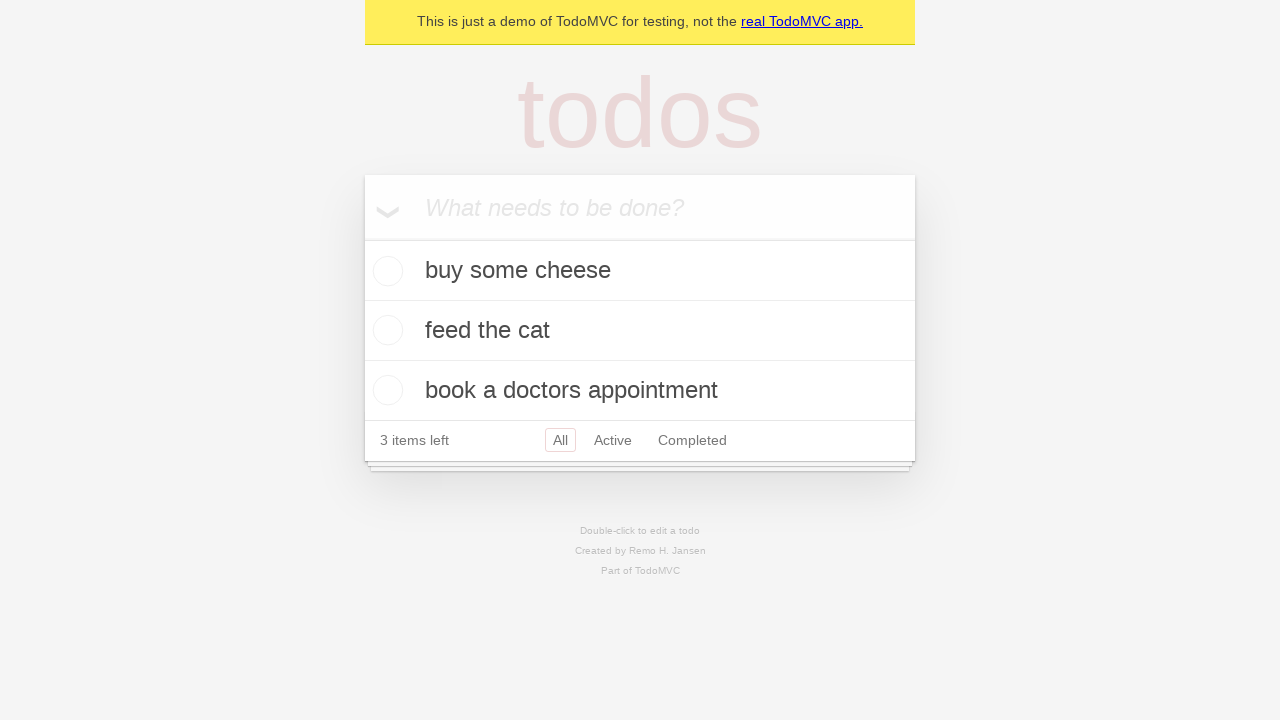

Checked the first todo item to mark it complete at (385, 271) on .todo-list li .toggle >> nth=0
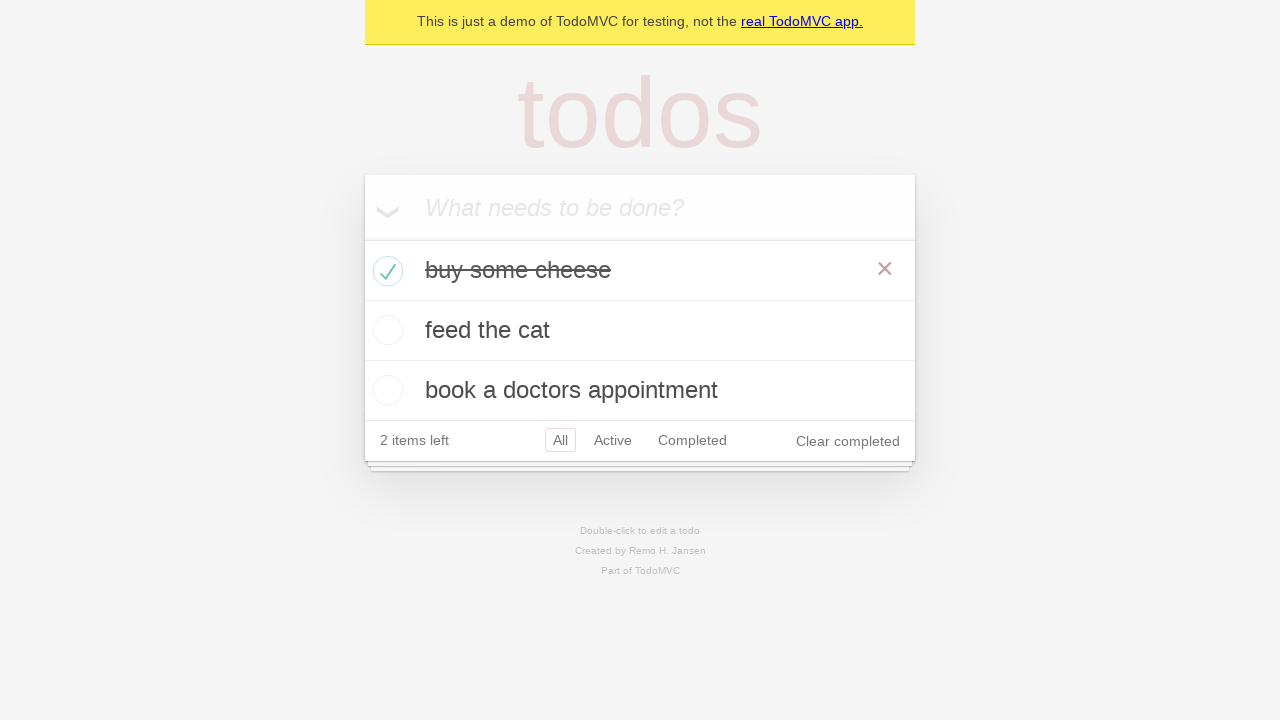

Waited for 'Clear completed' button to appear
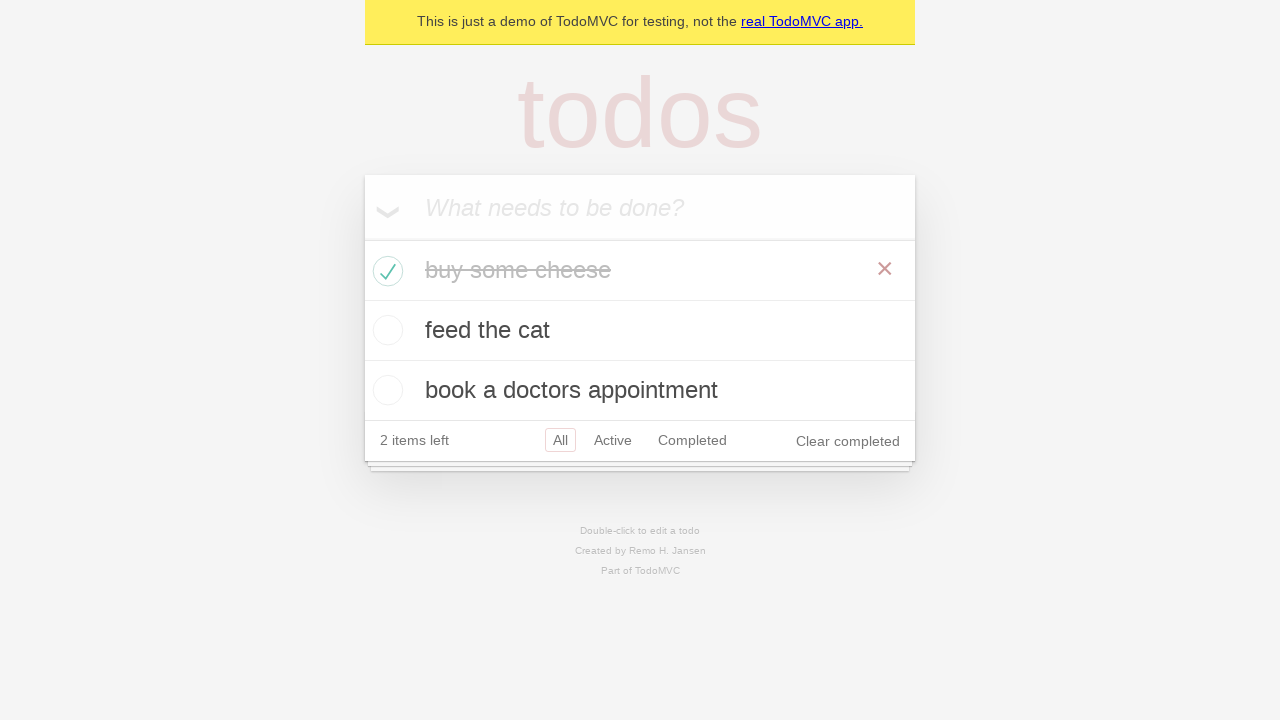

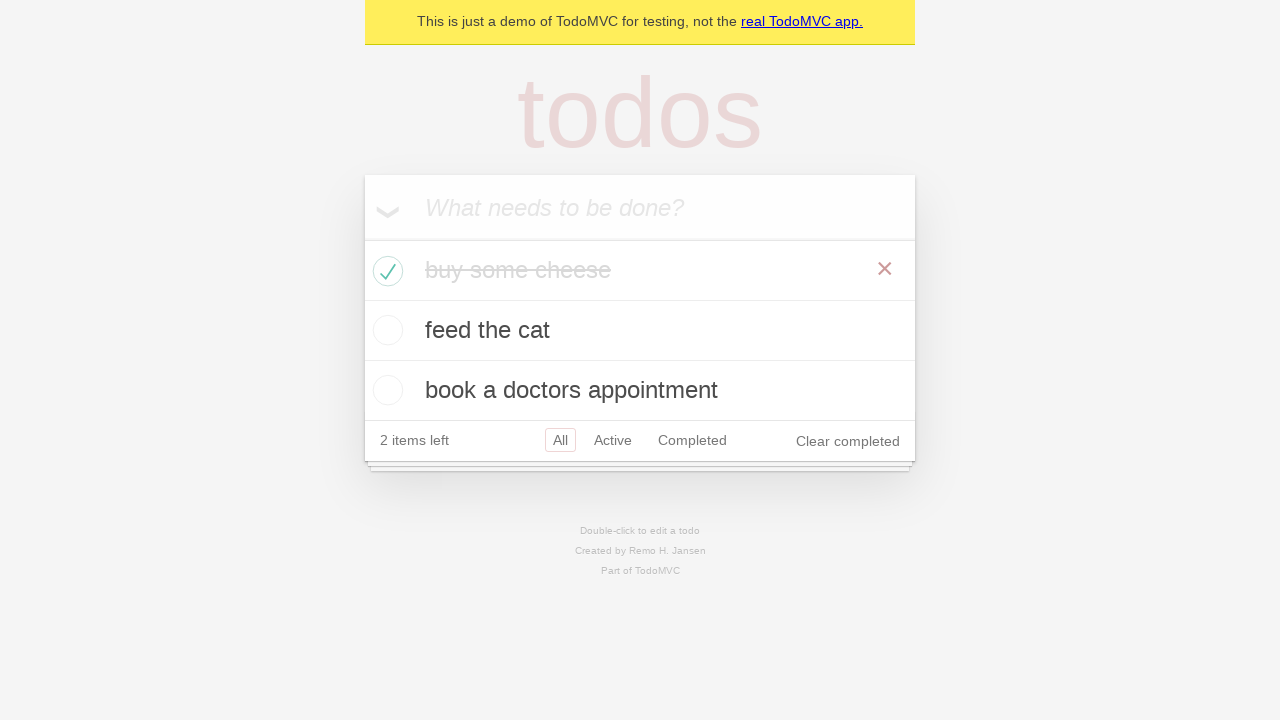